Tests JavaScript prompt alert functionality by clicking a button to trigger a prompt, entering text, accepting the alert, and verifying the entered text is displayed in the result message.

Starting URL: https://testcenter.techproeducation.com/index.php?page=javascript-alerts

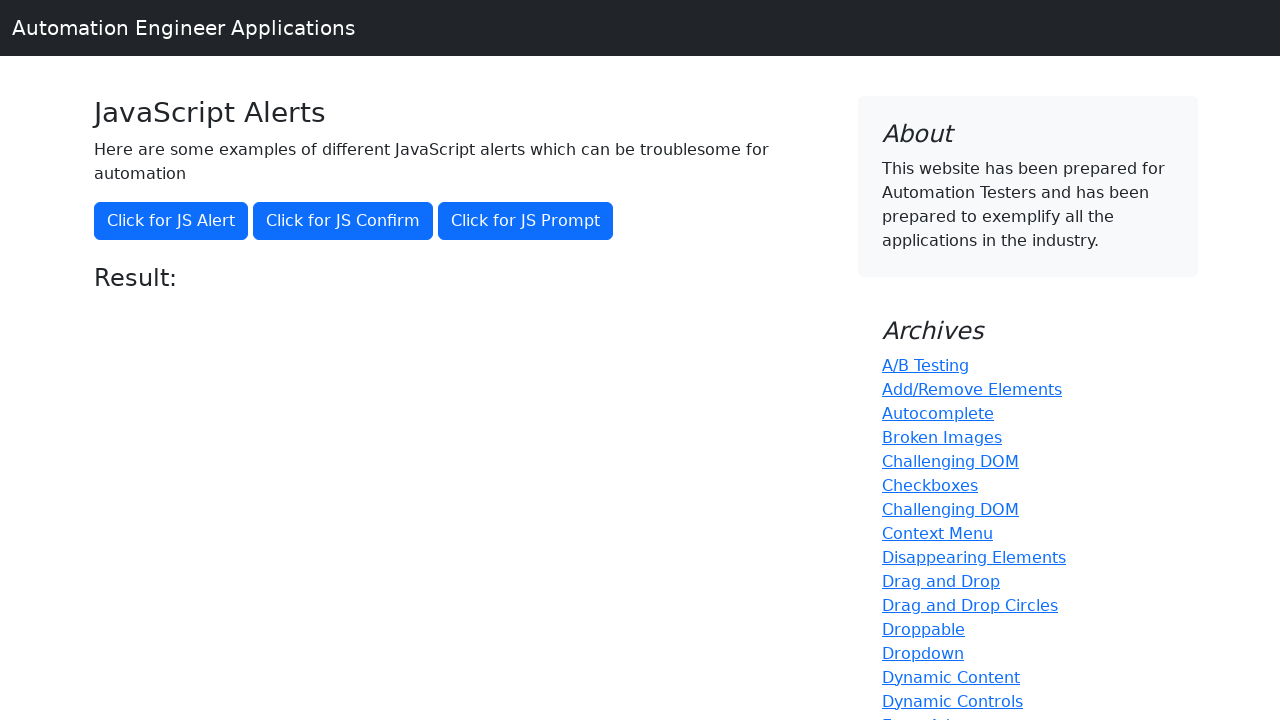

Clicked button to trigger JavaScript prompt alert at (526, 221) on xpath=//button[@onclick='jsPrompt()']
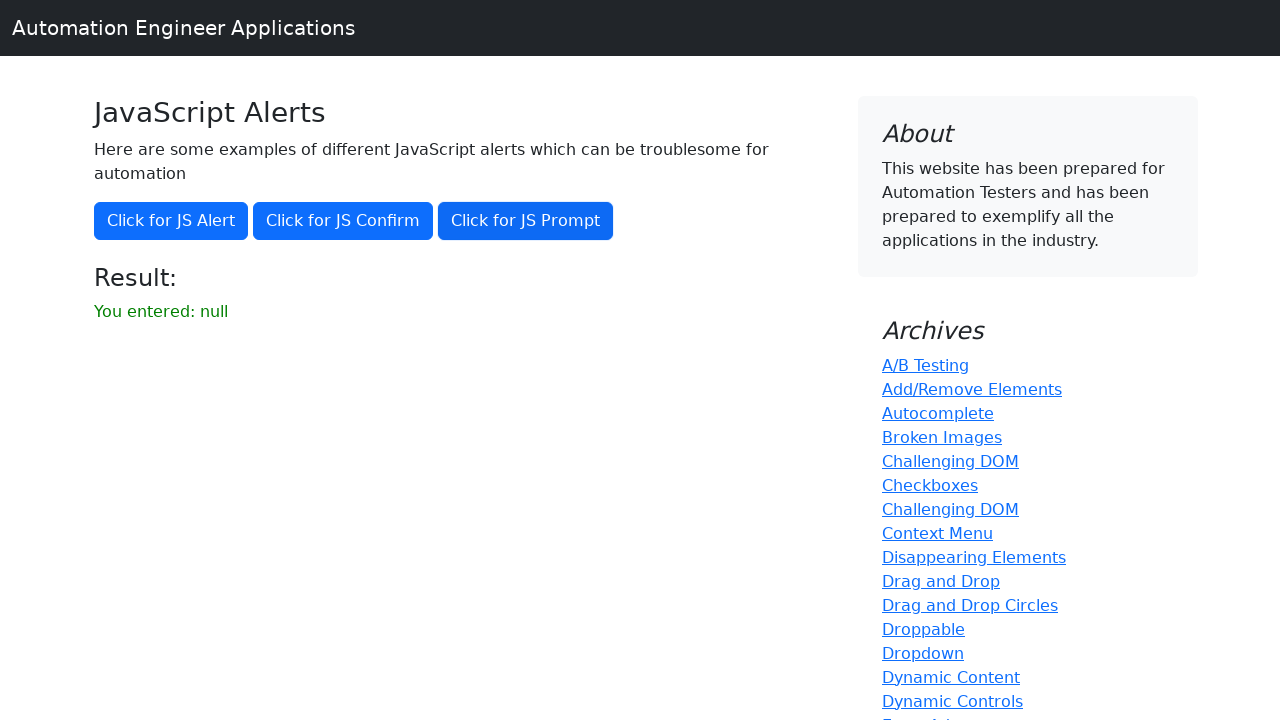

Set up dialog handler to accept prompt with text 'Ahmet'
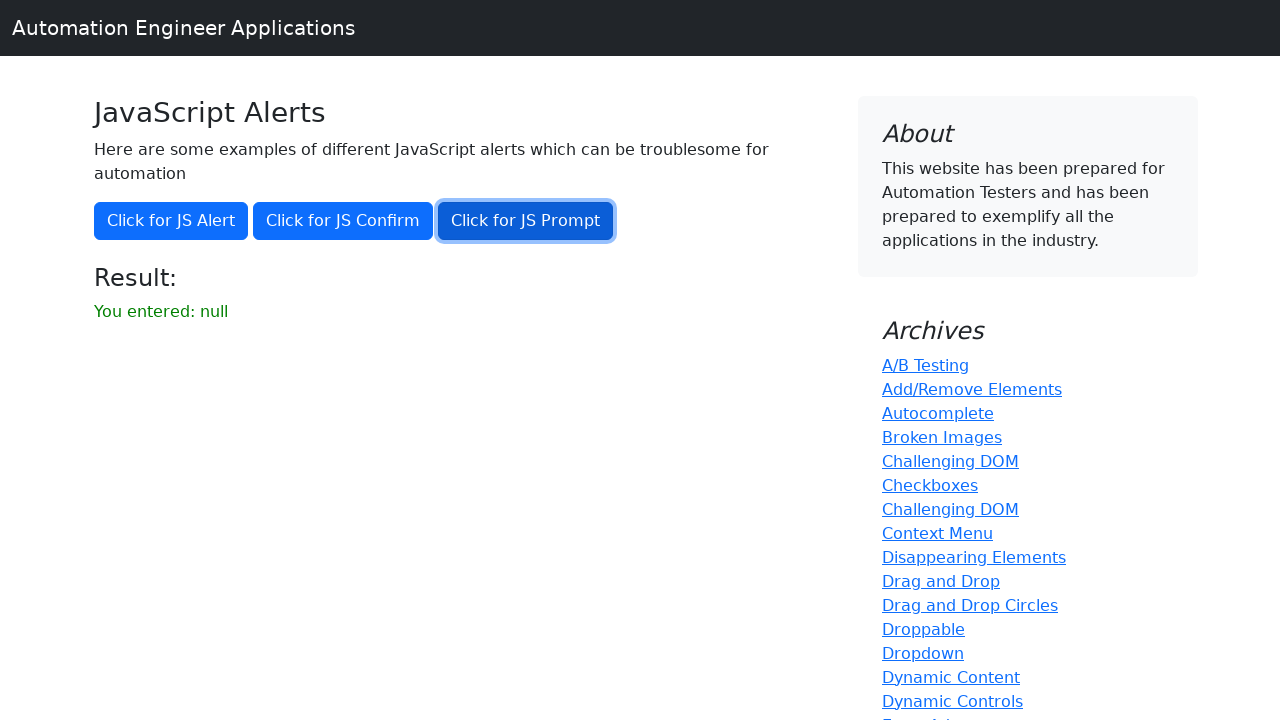

Clicked button again to trigger prompt dialog with handler active at (526, 221) on xpath=//button[@onclick='jsPrompt()']
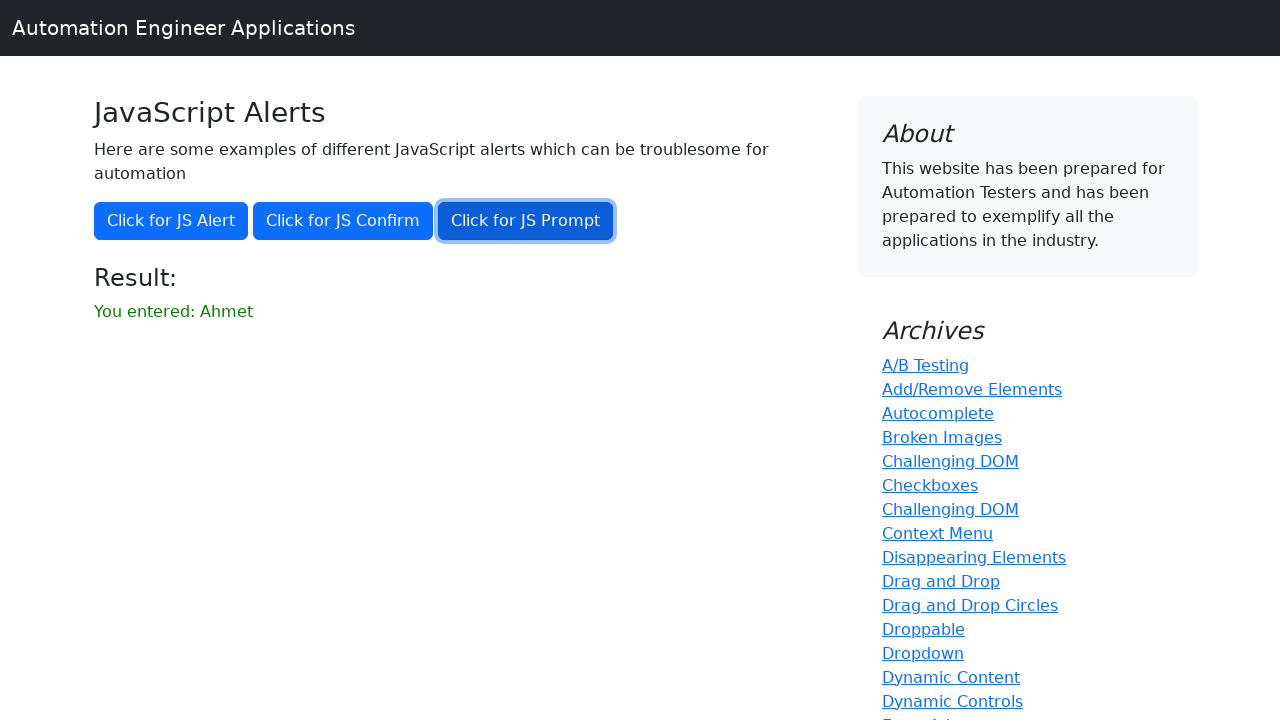

Waited for result message to appear
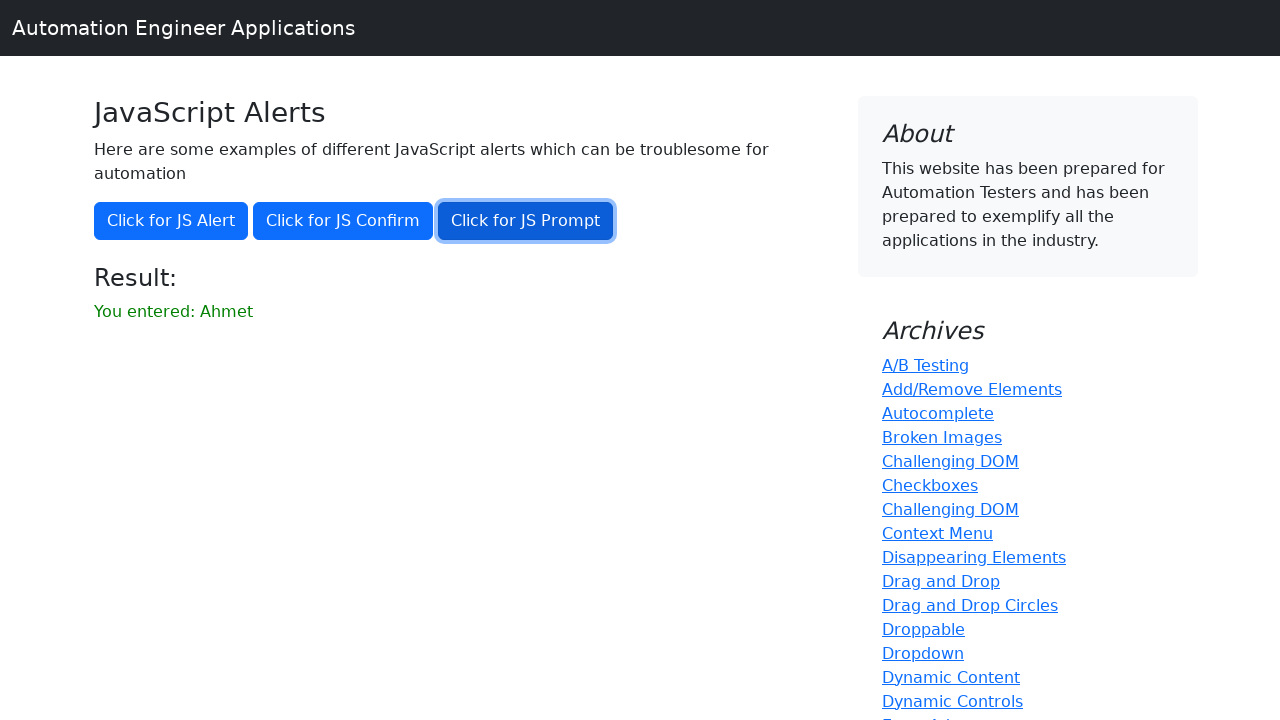

Retrieved result text content
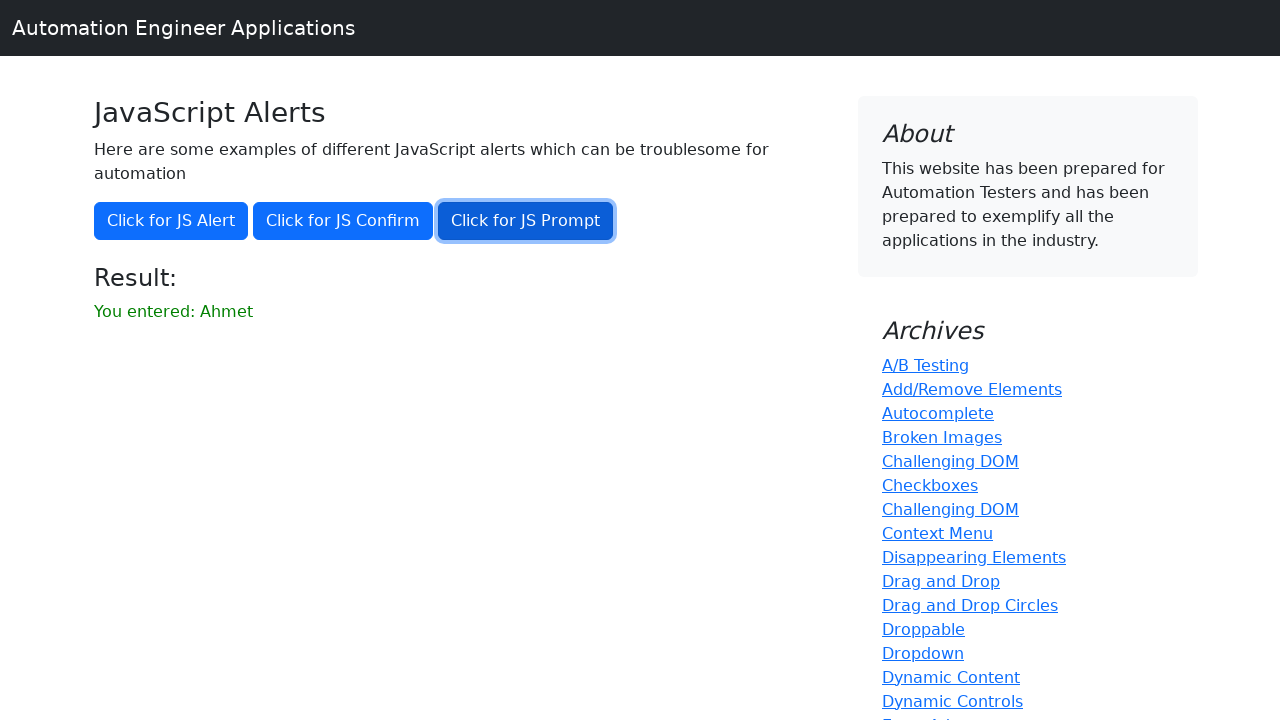

Verified that entered name 'Ahmet' is present in result message
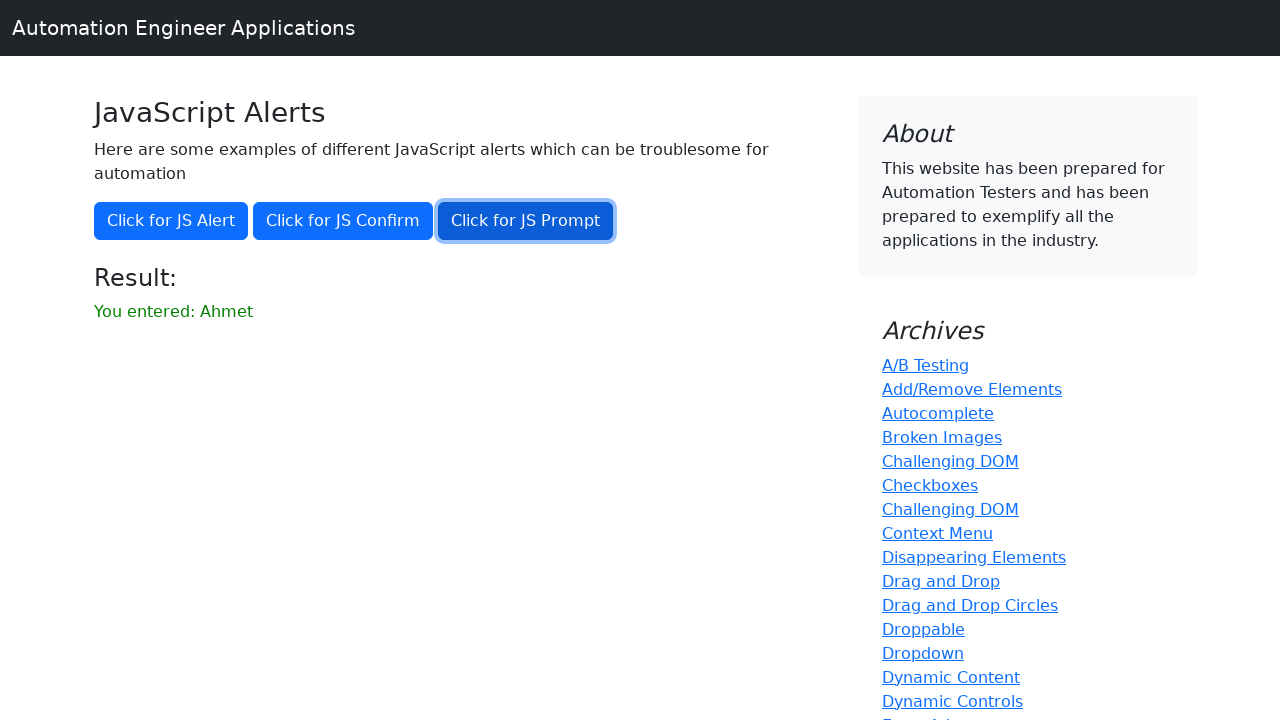

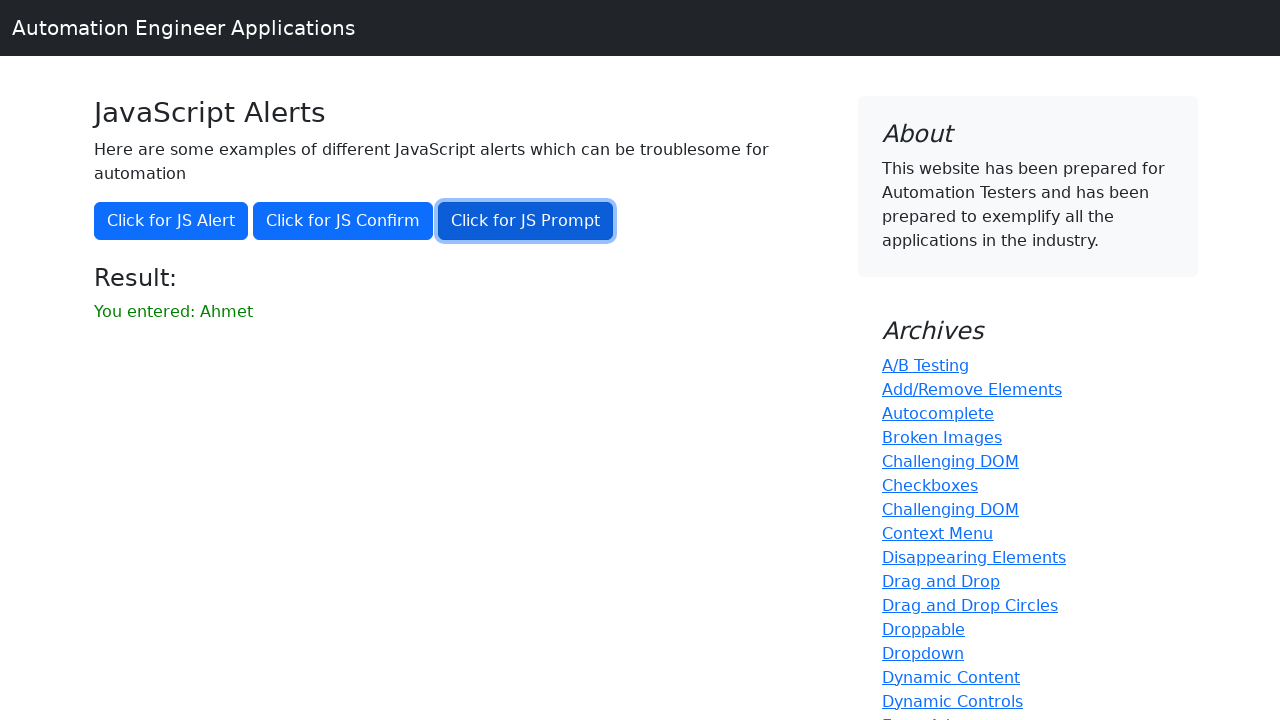